Tests multi-window handling by opening a new window, extracting text from one window, and using it to fill a form field in the original window

Starting URL: https://rahulshettyacademy.com/angularpractice/

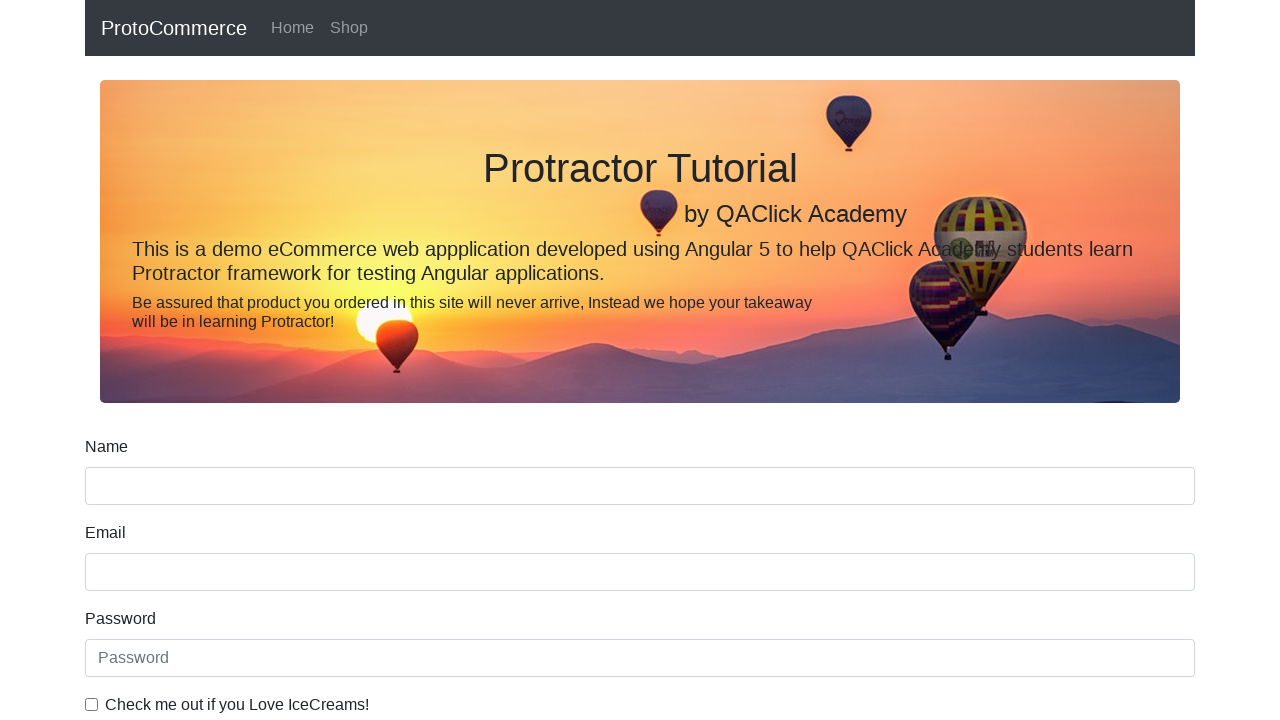

Stored reference to main page
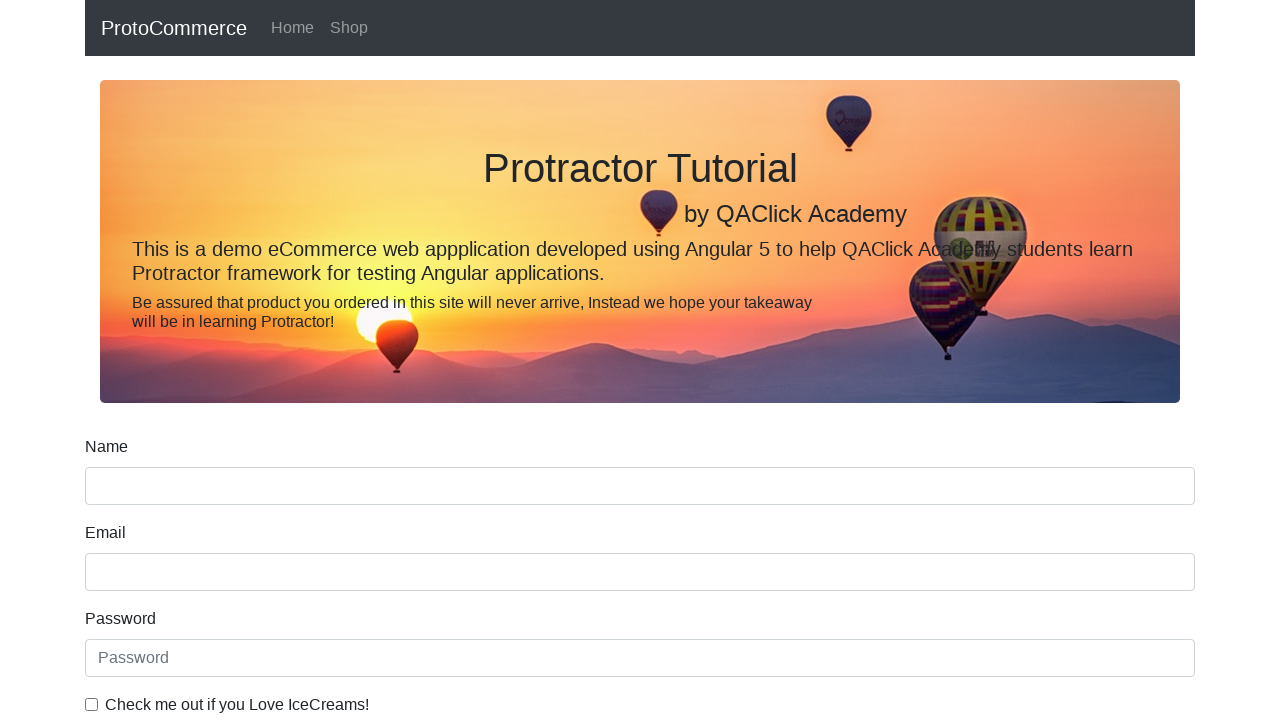

Opened new page/tab
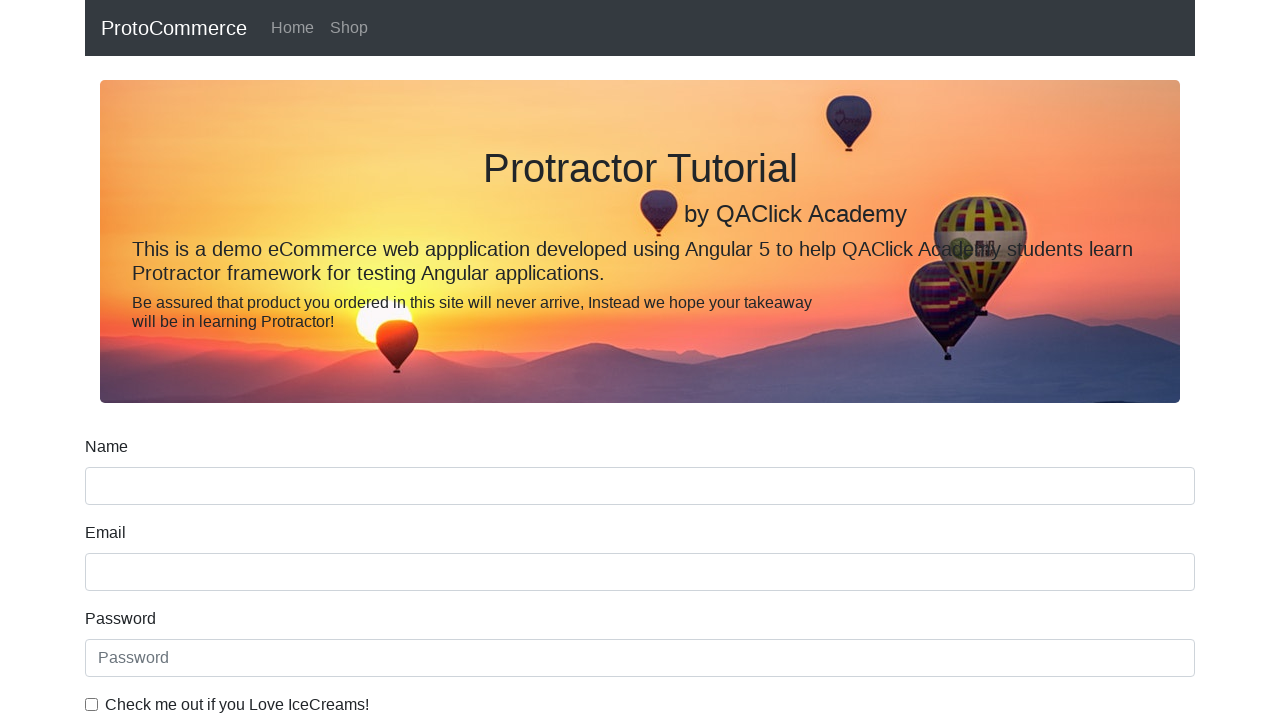

Navigated new page to https://rahulshettyacademy.com/
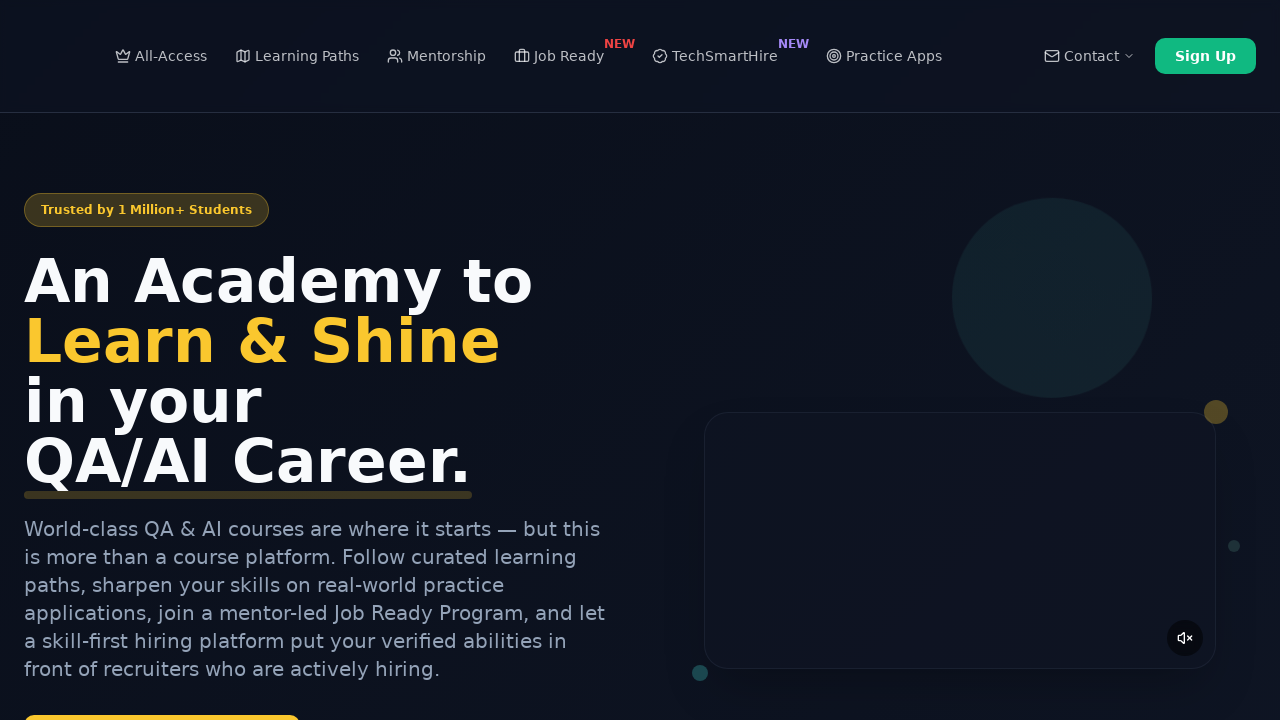

Located course links on new page
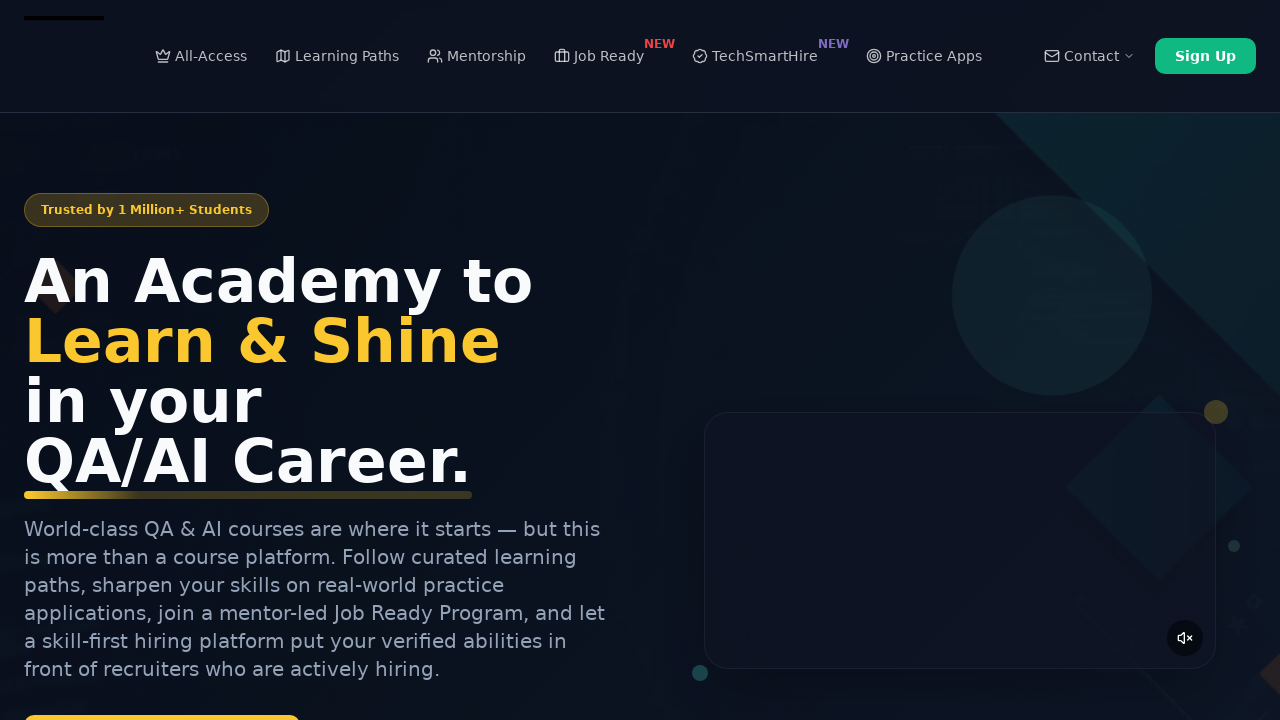

Extracted course name from second link: 'Playwright Testing'
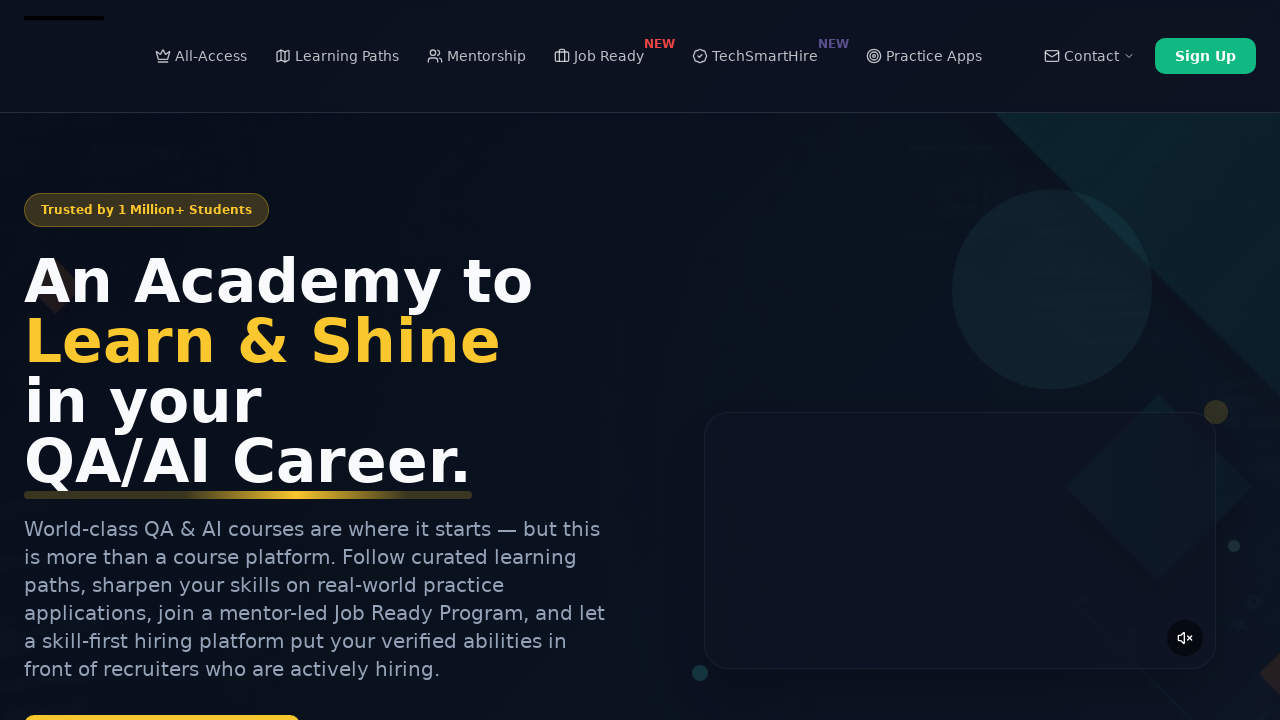

Switched back to main page
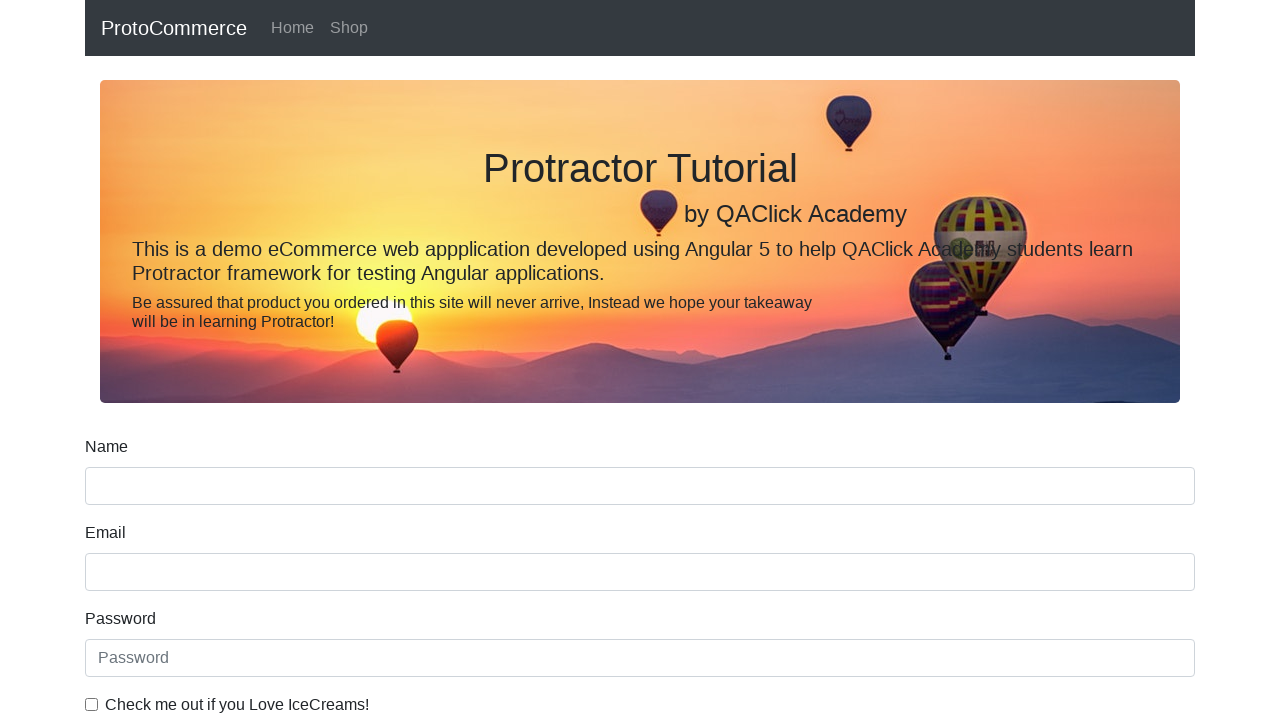

Filled name field with course name: 'Playwright Testing' on [name='name']:nth-child(2)
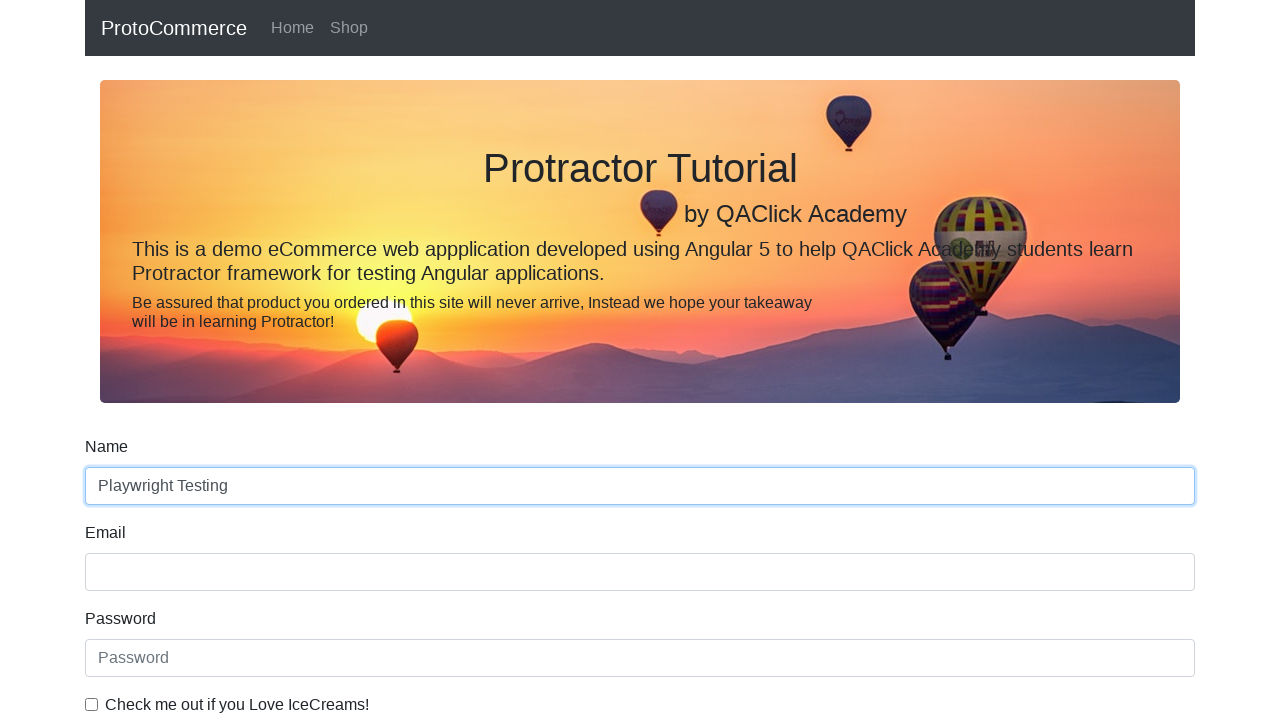

Closed new page/tab
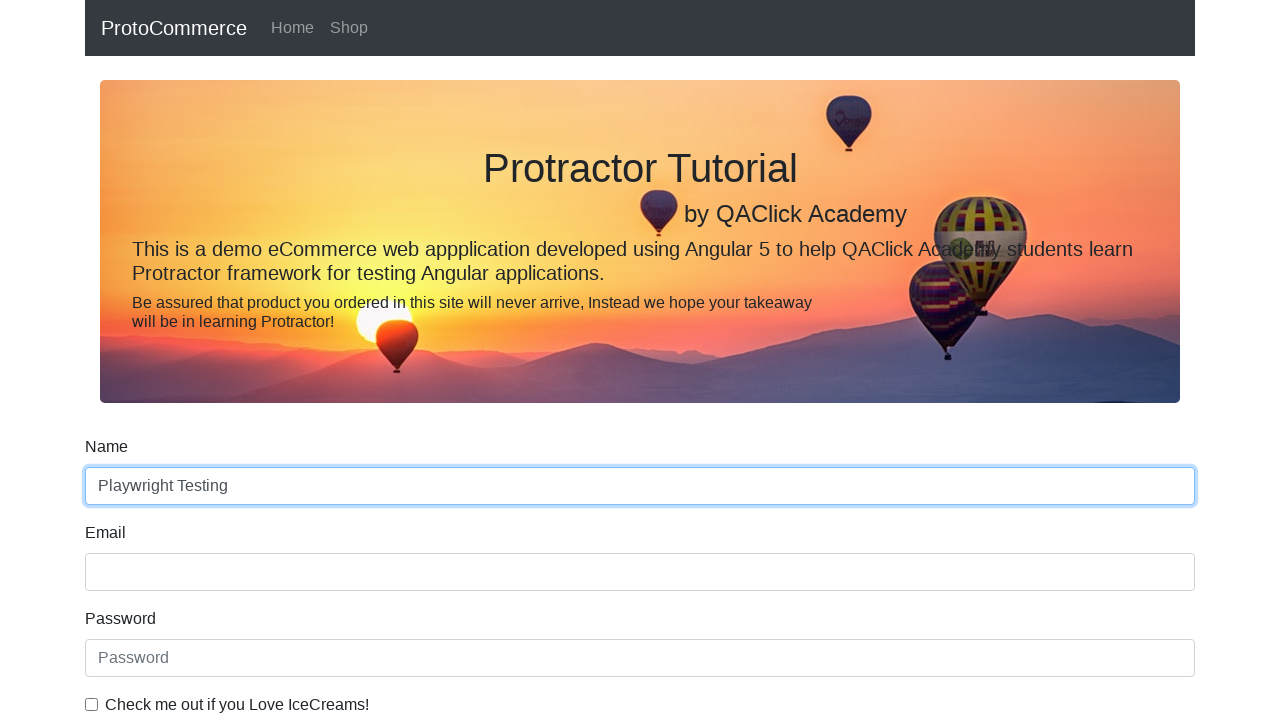

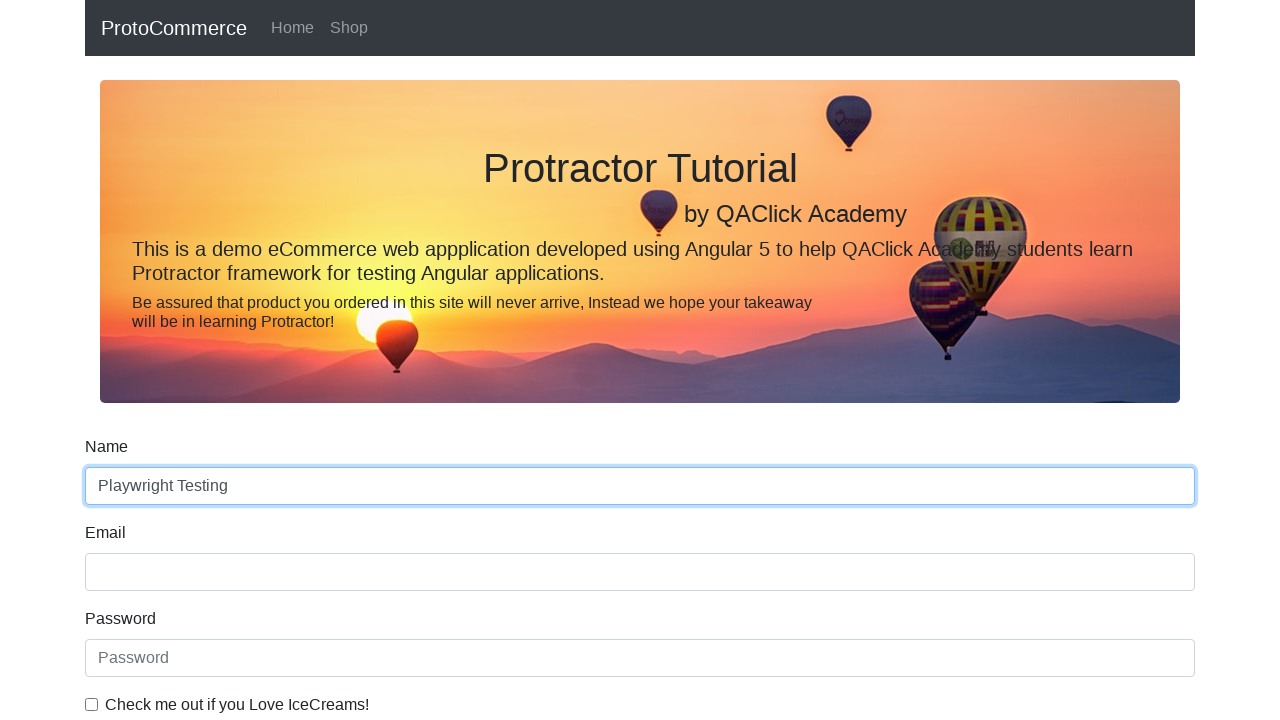